Tests dismissing a confirmation dialog by clicking a button to trigger the dialog and then dismissing it

Starting URL: https://demoqa.com/alerts

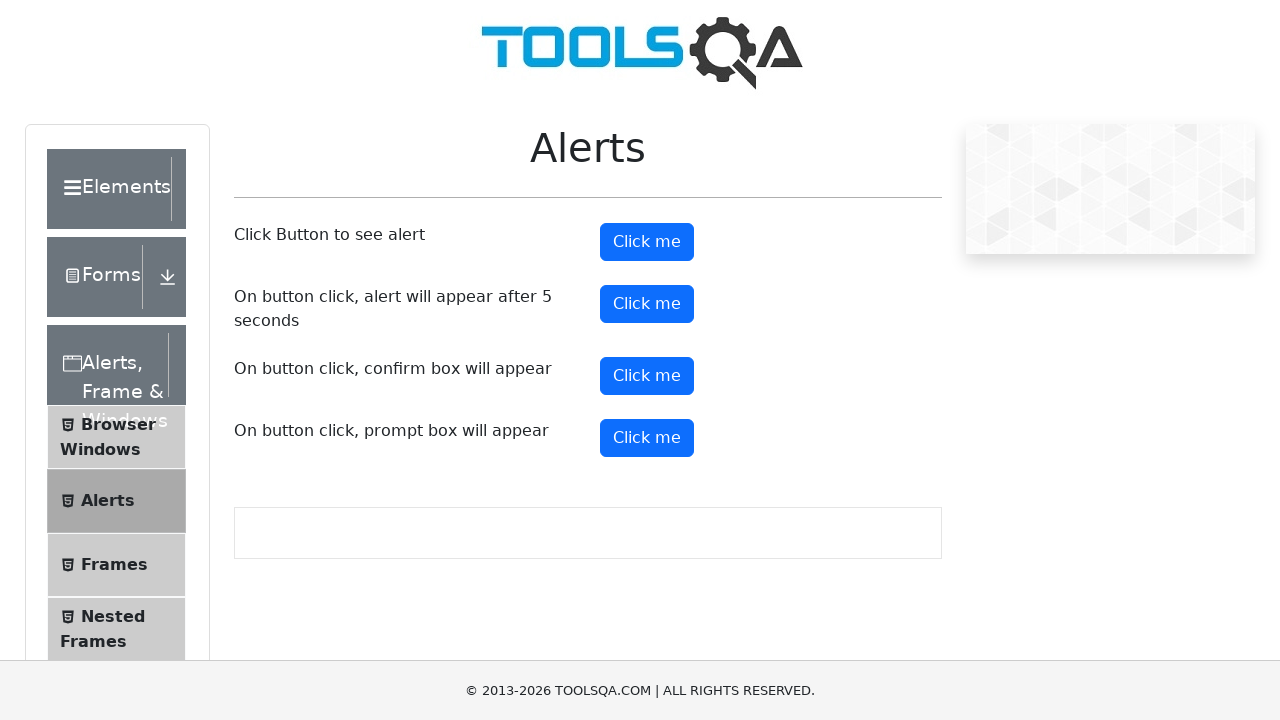

Scrolled confirm button into view
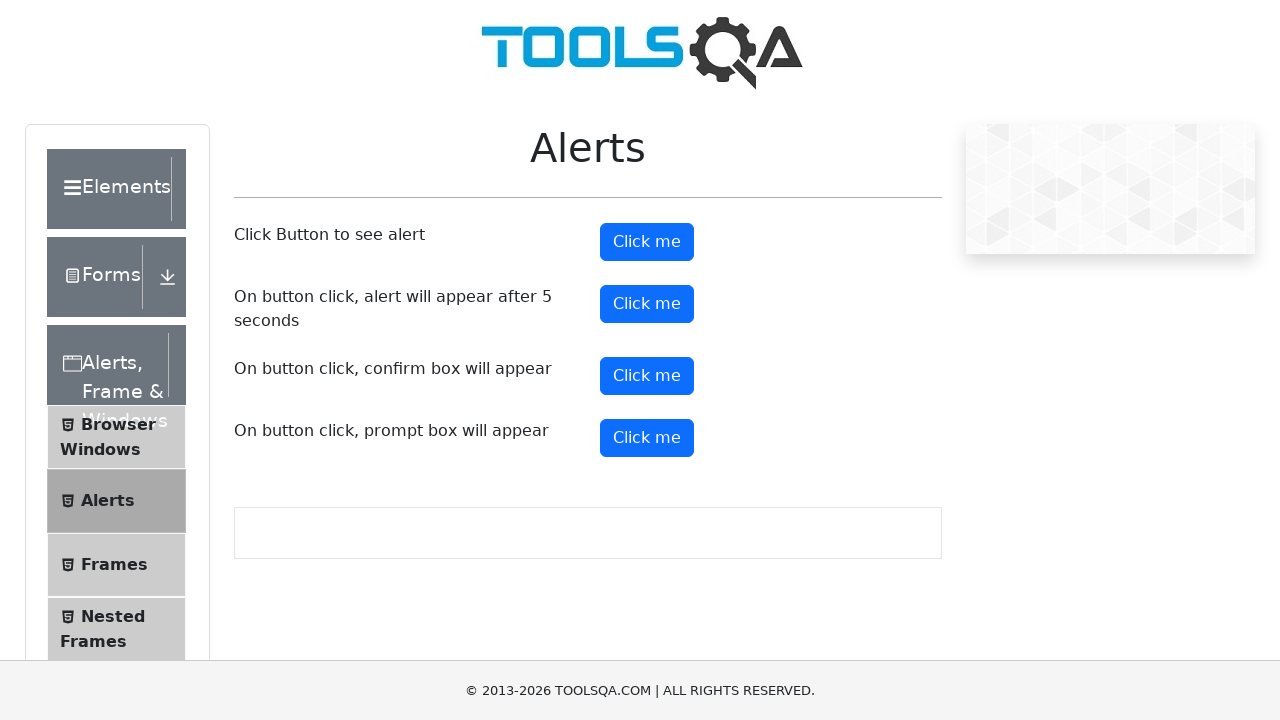

Clicked confirm button to trigger confirmation dialog
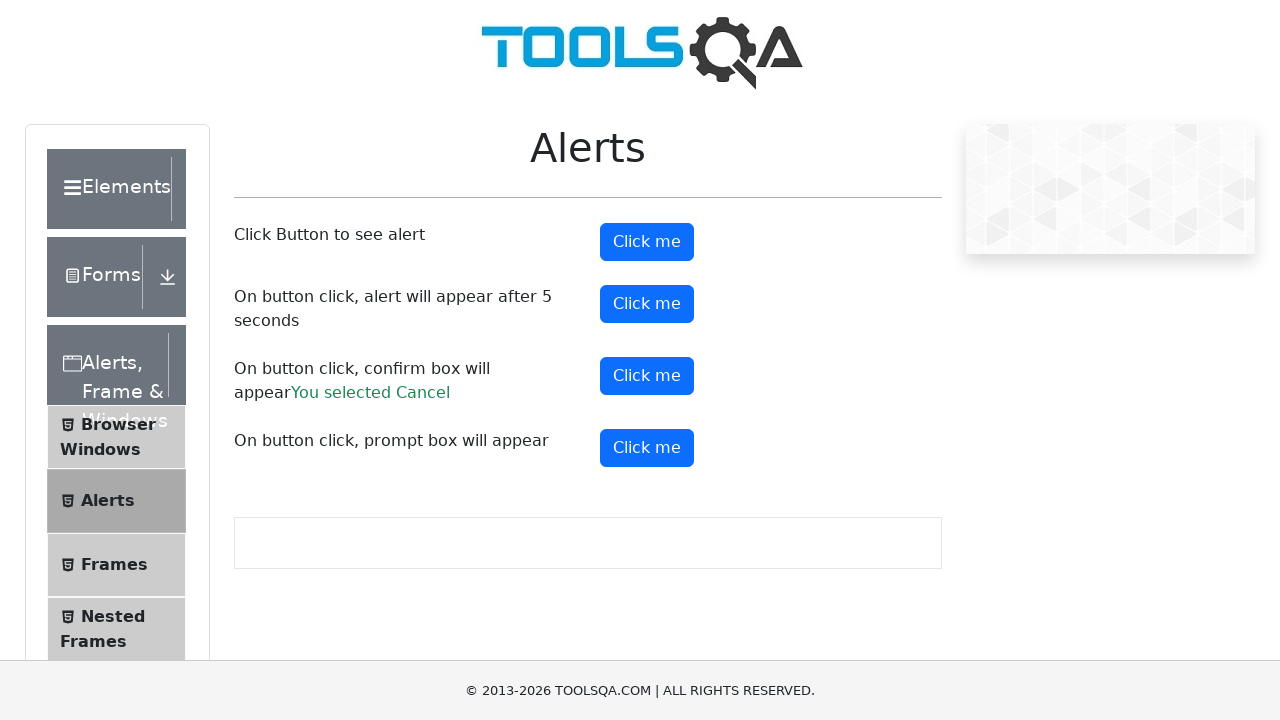

Dismissed confirmation dialog
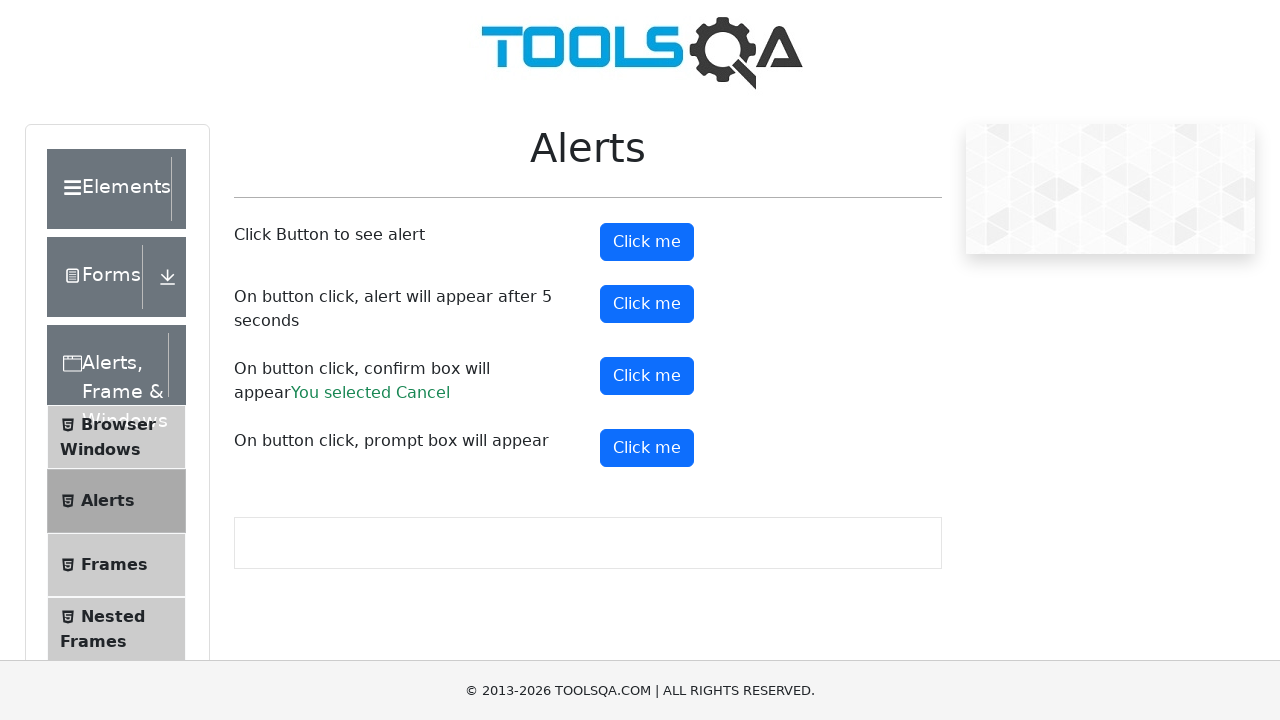

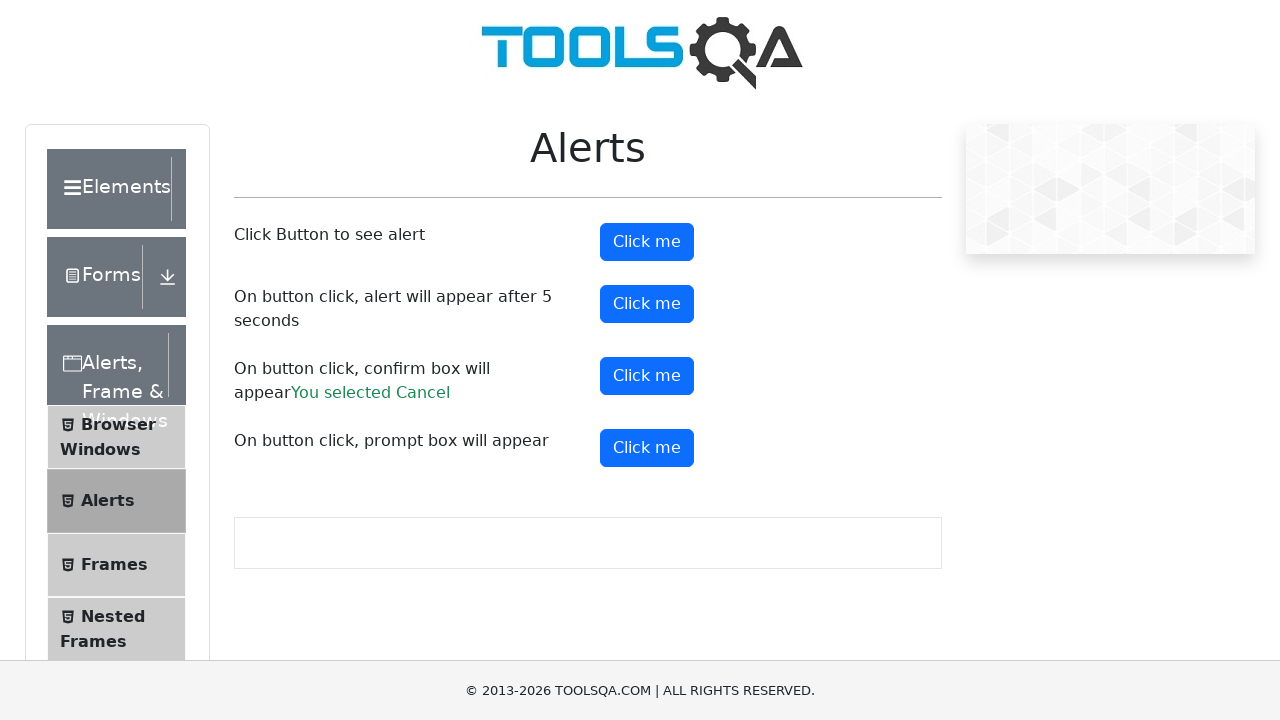